Tests right-click context menu functionality by performing a right-click action on a specific element

Starting URL: https://www.leafground.com/menu.xhtml

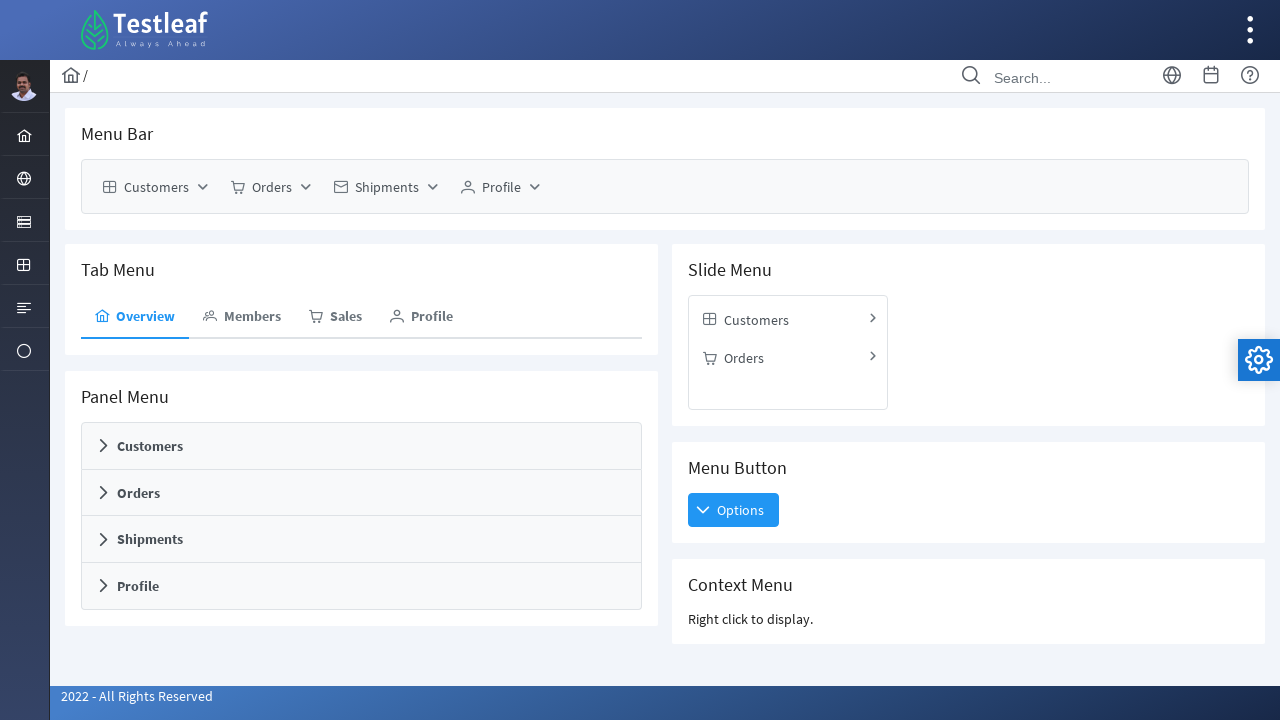

Located 'Context Menu' heading element
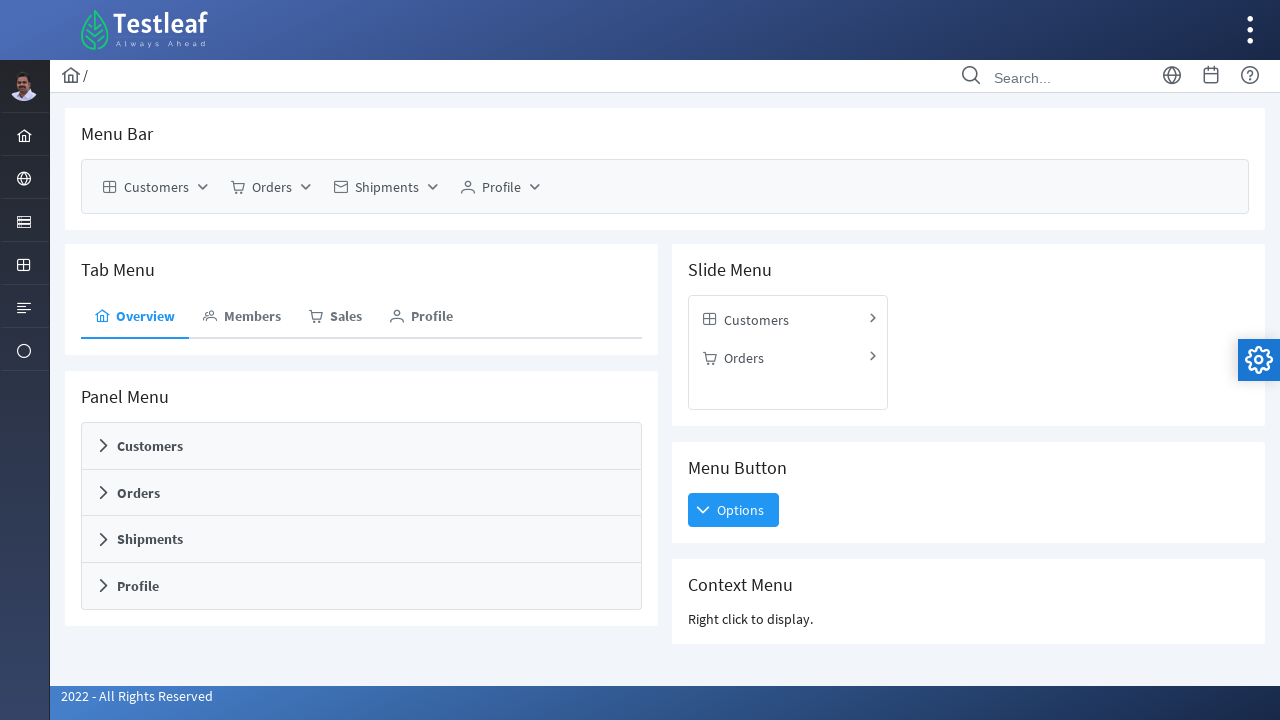

Performed right-click on 'Context Menu' element to open context menu at (968, 585) on xpath=//div[@class='card']/h5[text()='Context Menu']
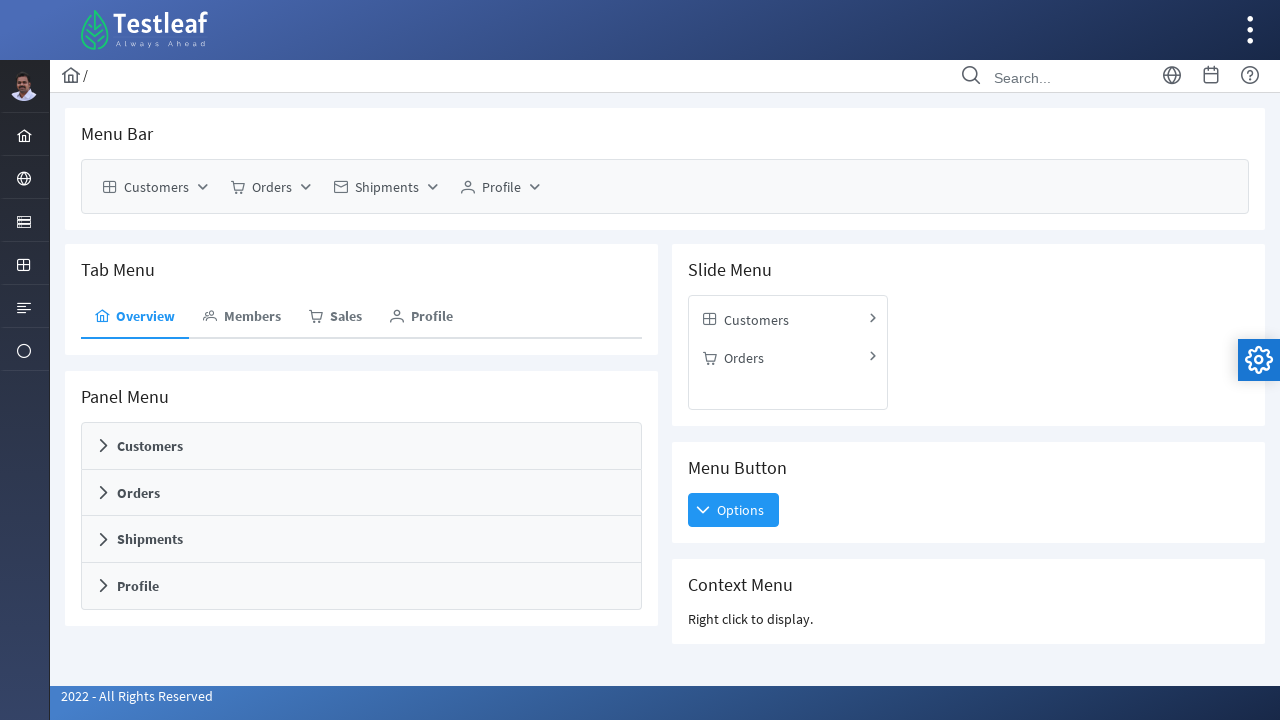

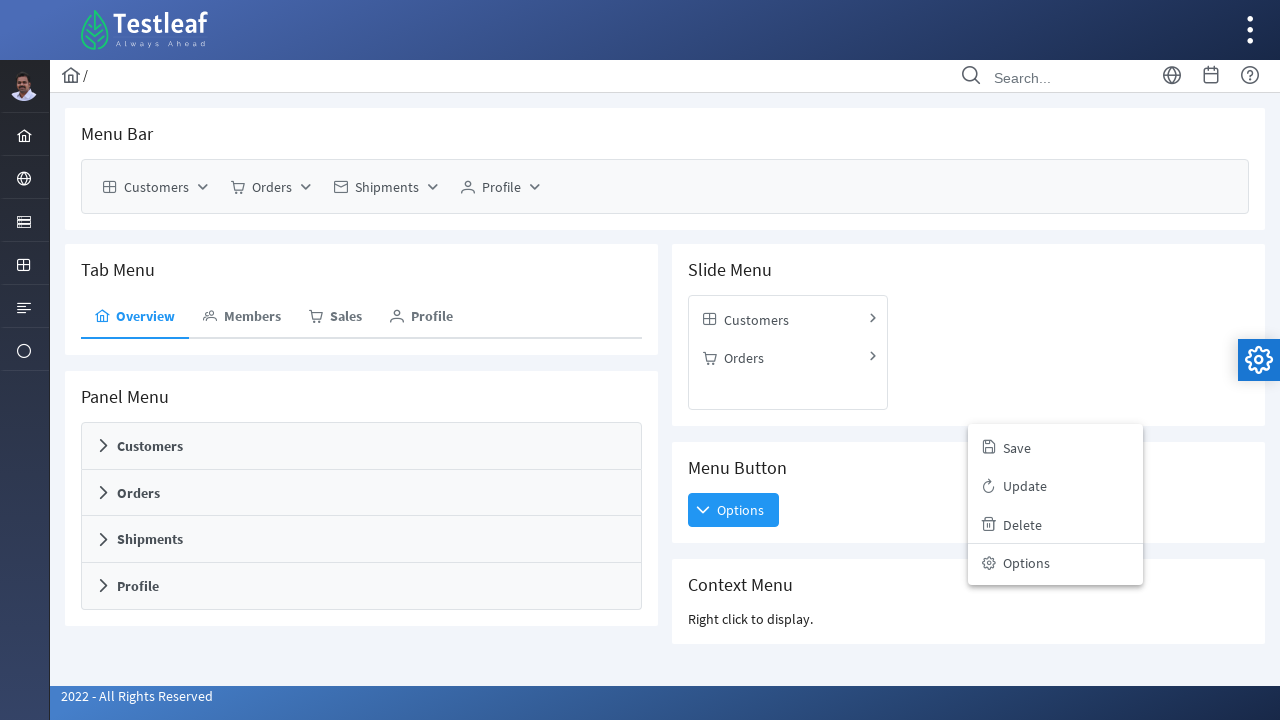